Tests keyboard input functionality by clicking on a name field, entering a name, and clicking a button on a form practice page

Starting URL: https://formy-project.herokuapp.com/keypress

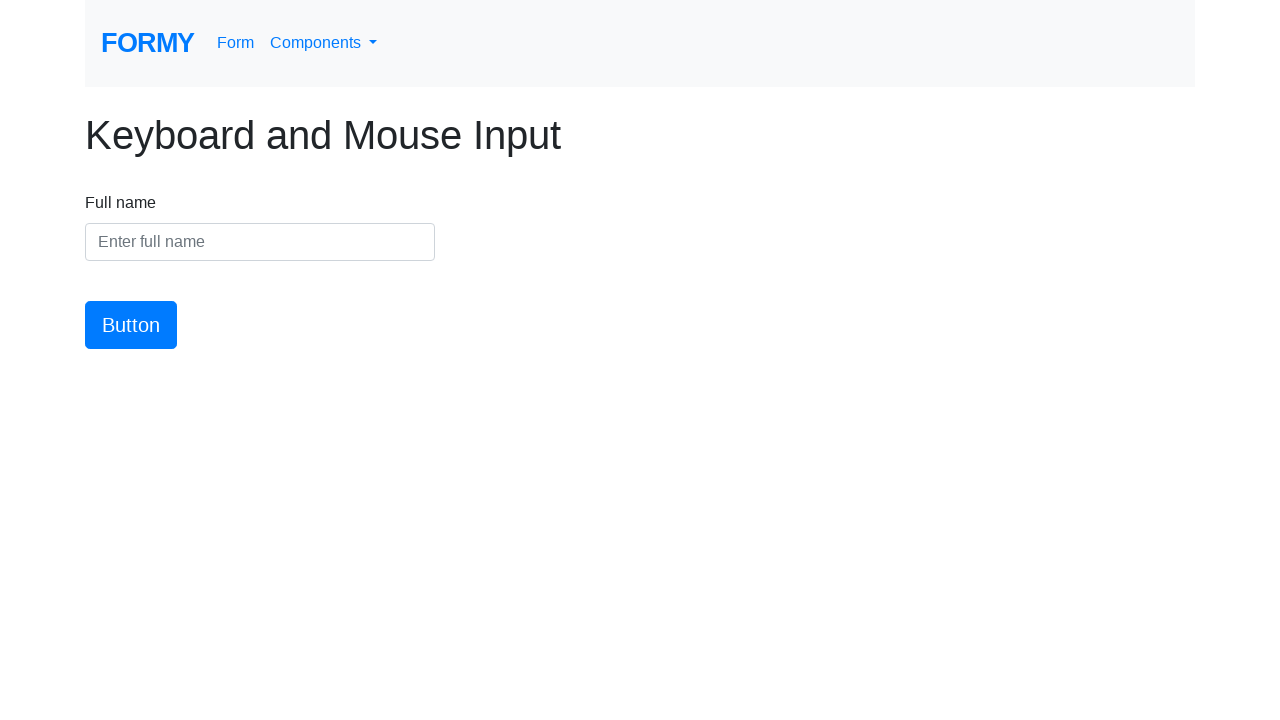

Clicked on the name input field at (260, 242) on #name
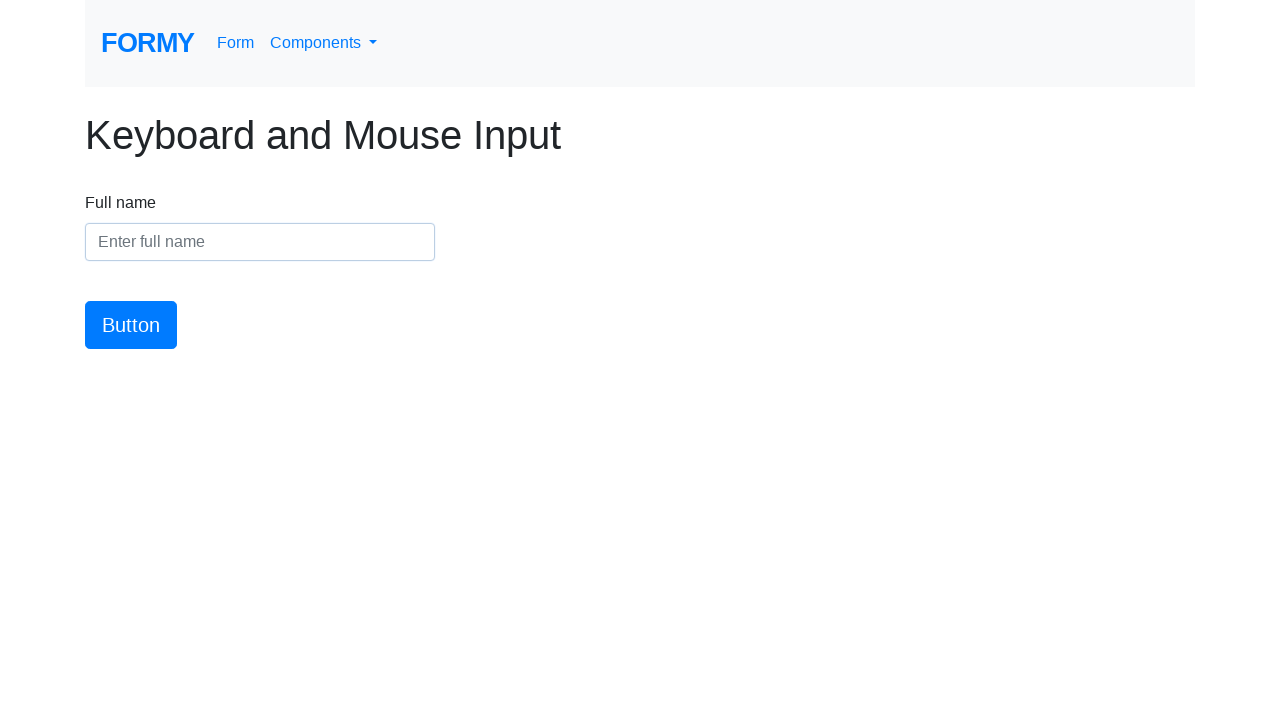

Entered 'Marcus Rivera' into the name field on #name
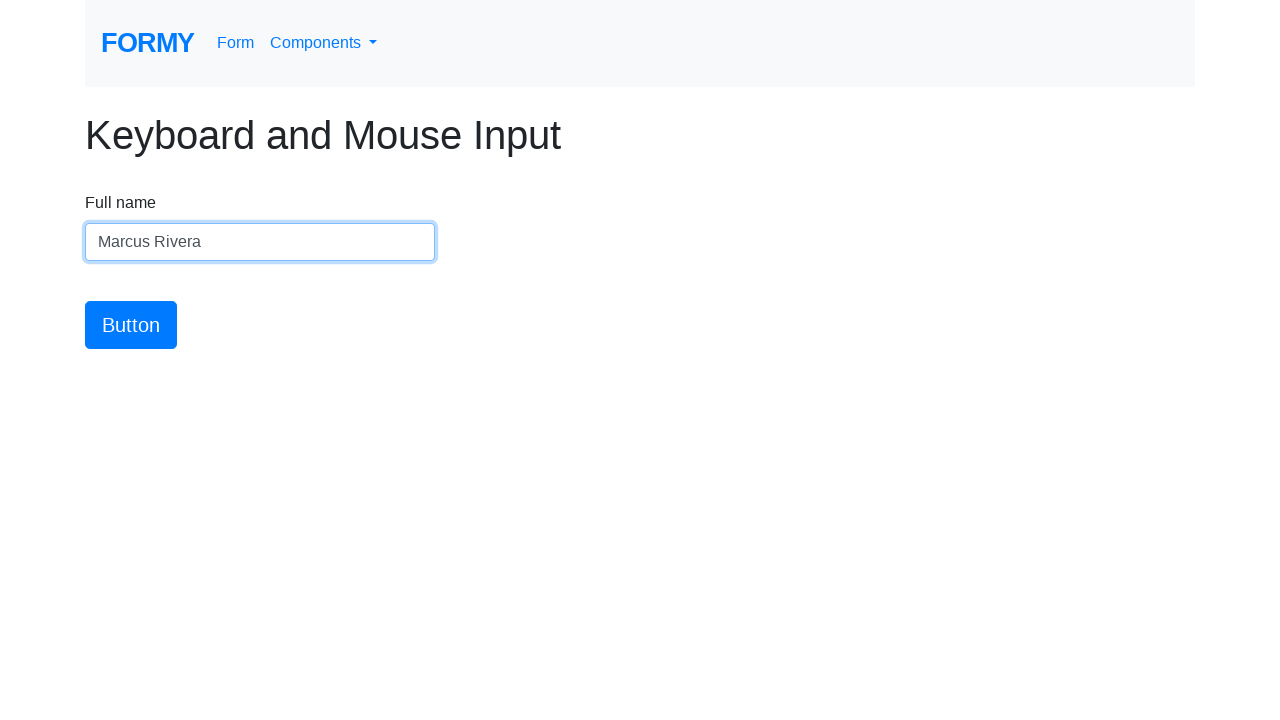

Clicked the submit button at (131, 325) on #button
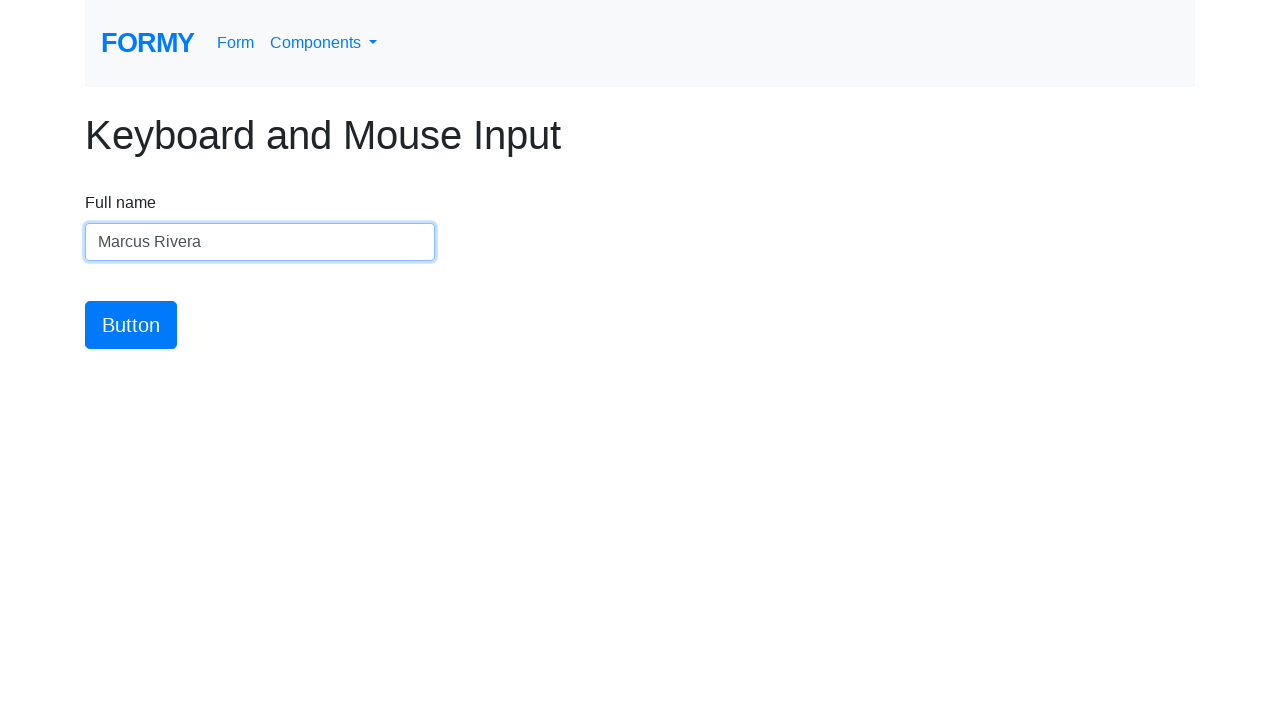

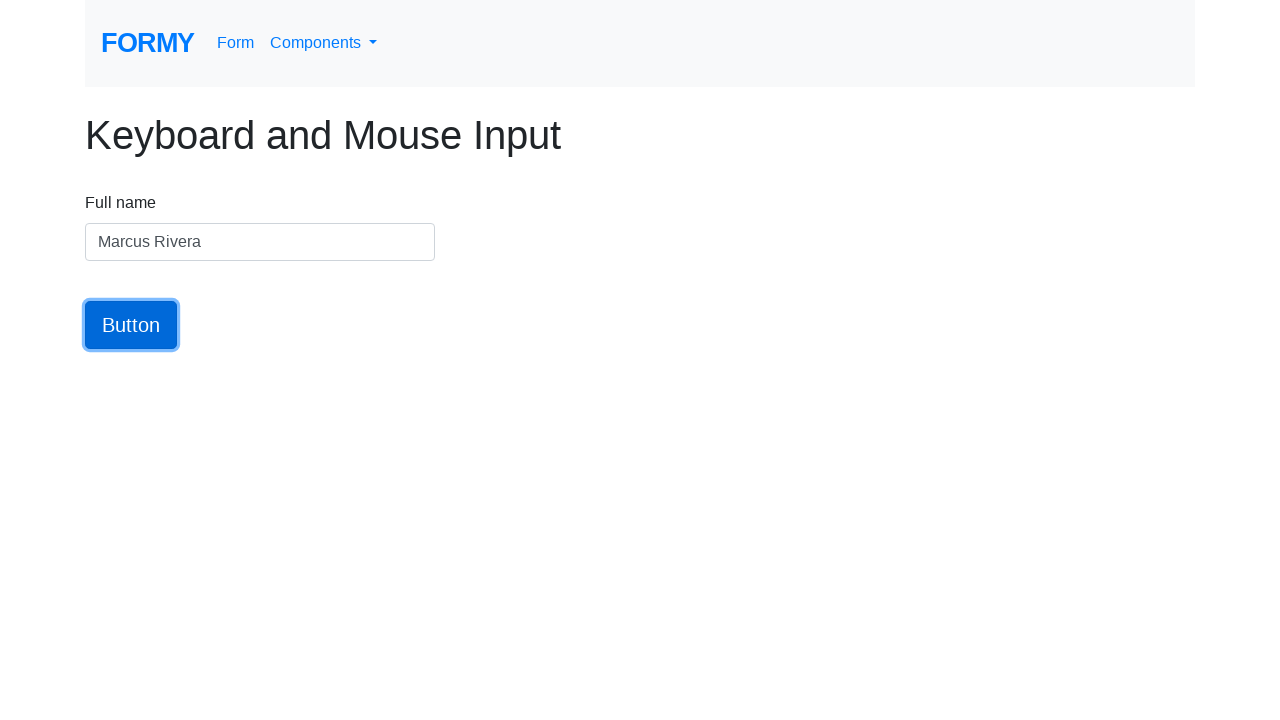